Navigates to Namshi product search page and verifies that product listings are displayed by waiting for product elements to load.

Starting URL: https://www.namshi.com/uae-en/search?q=jacket

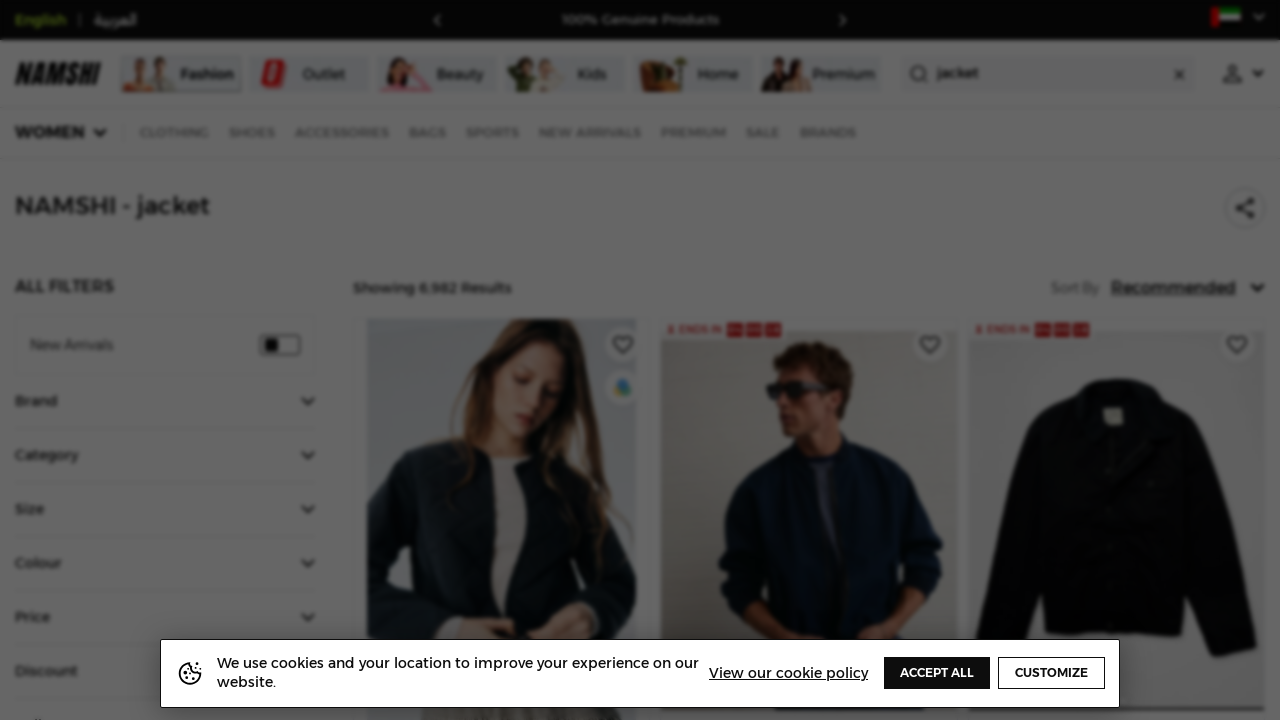

Waited for page to reach networkidle state
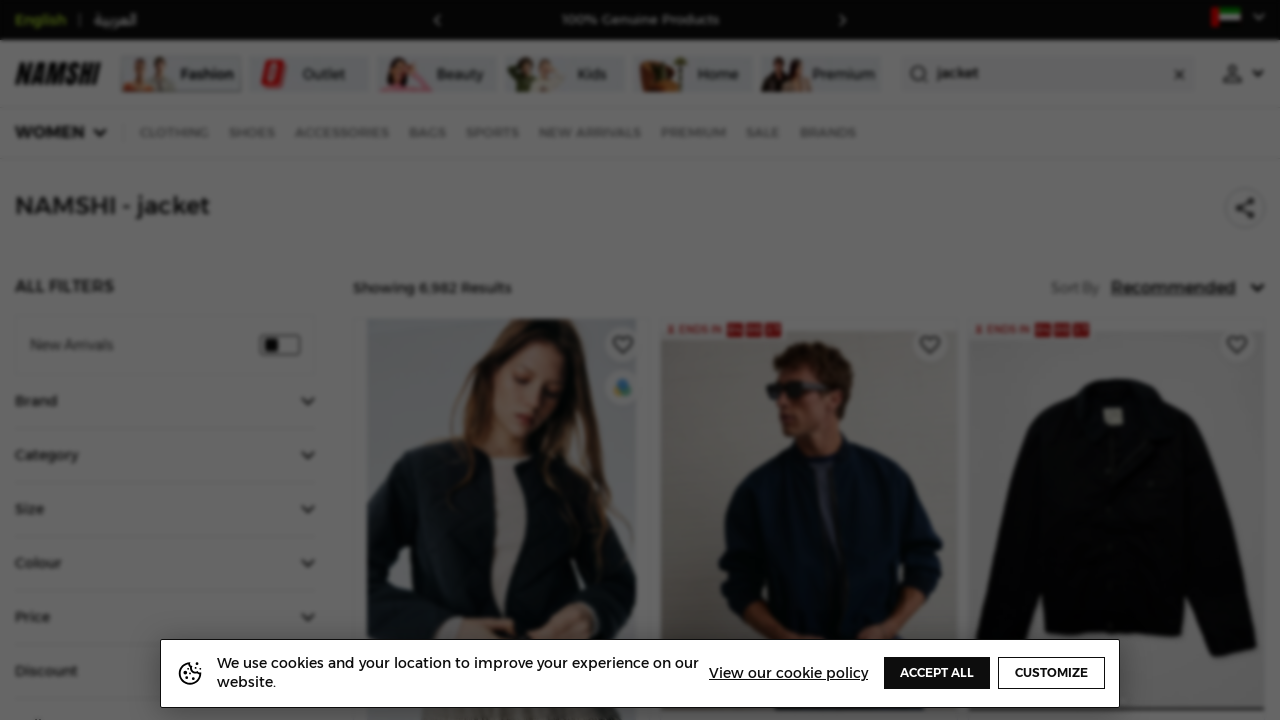

Product listings loaded - found ProductBox elements
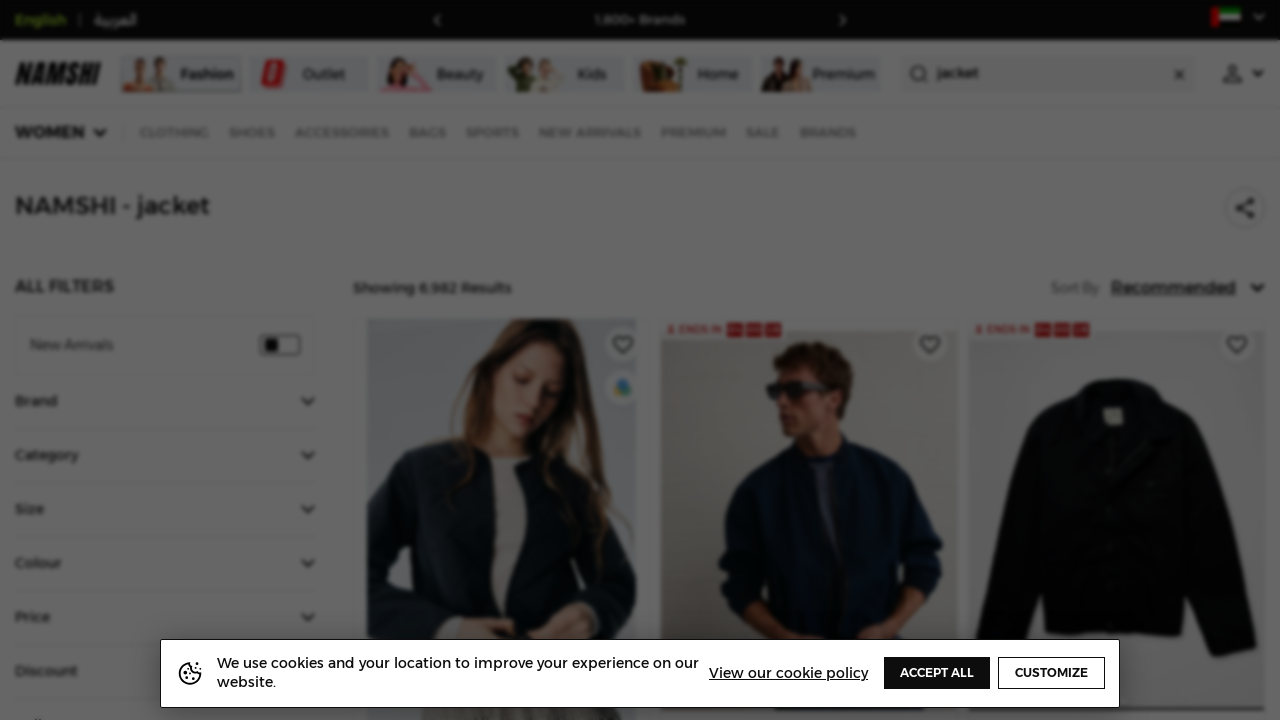

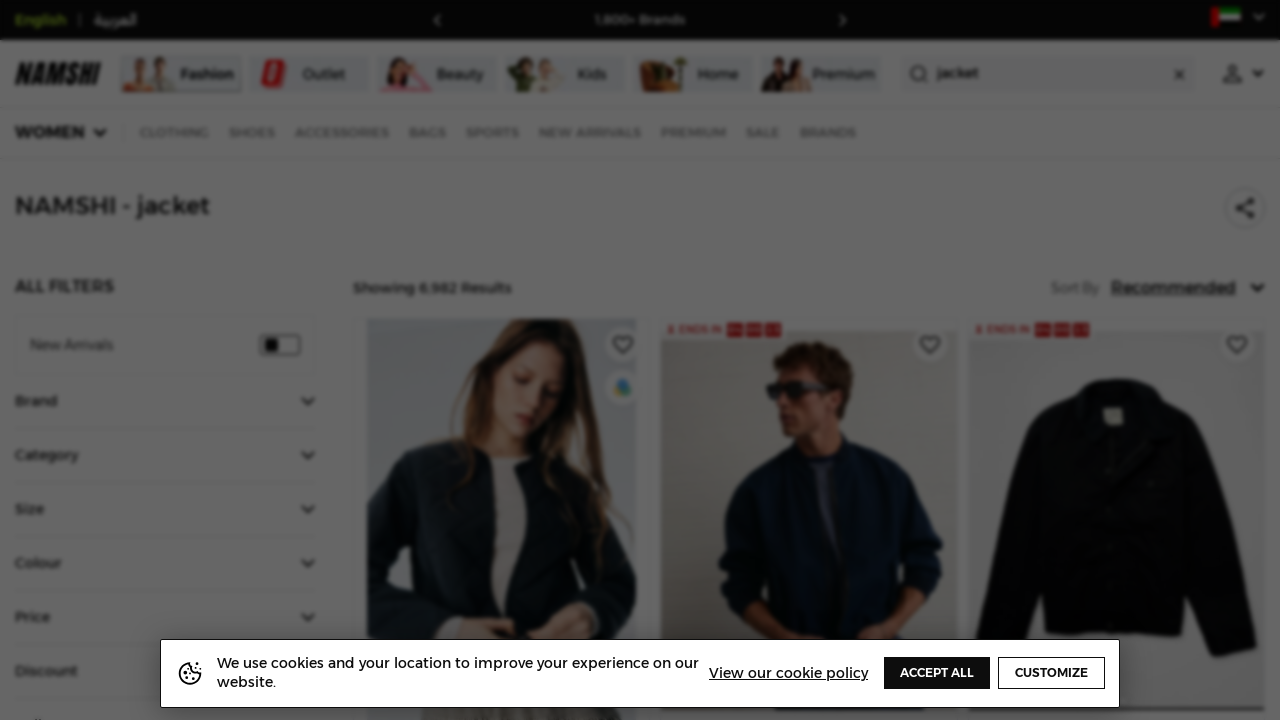